Tests hover functionality by moving to a dropdown button, then hovering over a menu item and clicking it, then hovering over another element.

Starting URL: https://testautomationpractice.blogspot.com/

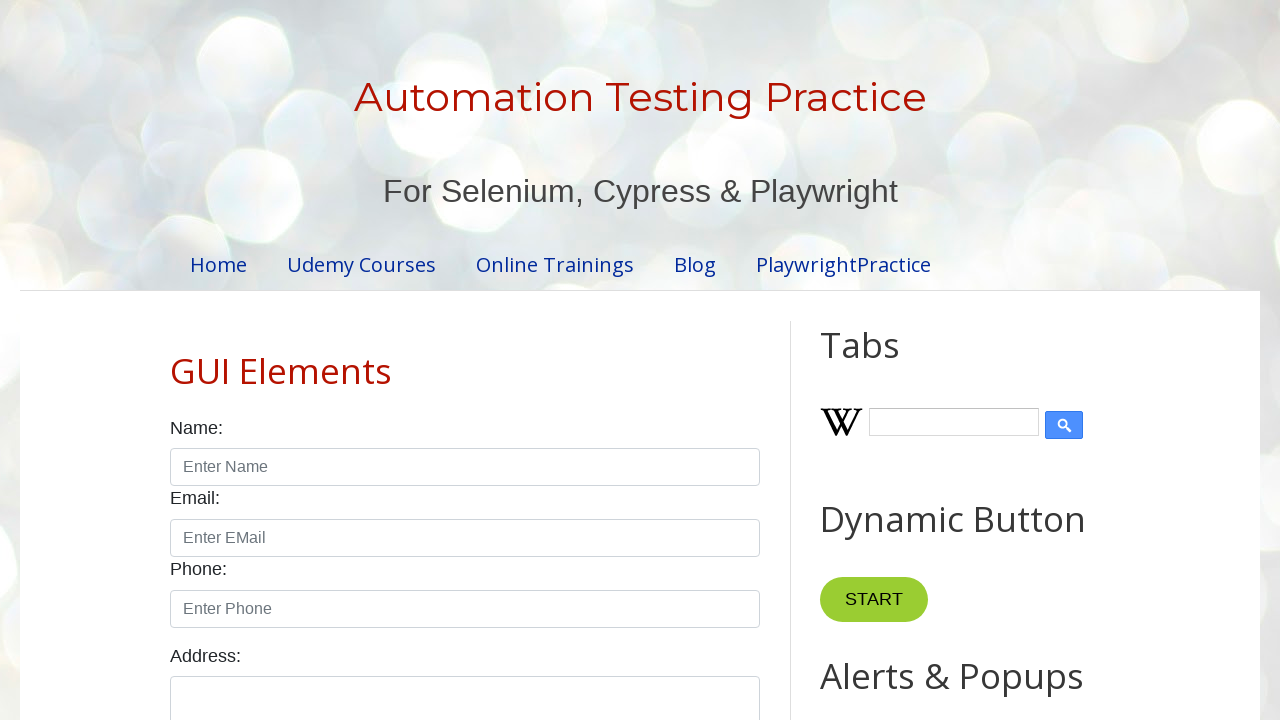

Hovered over the dropdown button at (868, 360) on button.dropbtn
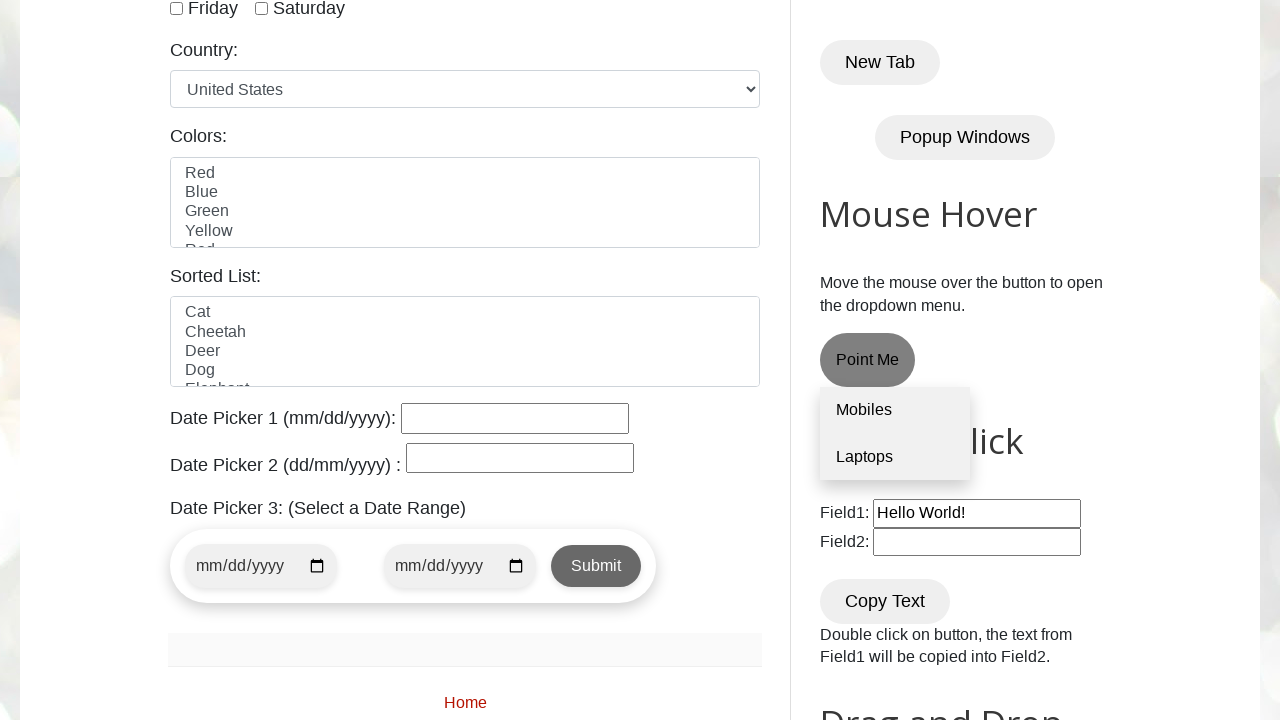

Hovered over the laptops menu item at (895, 457) on div.dropdown-content a:nth-child(2)
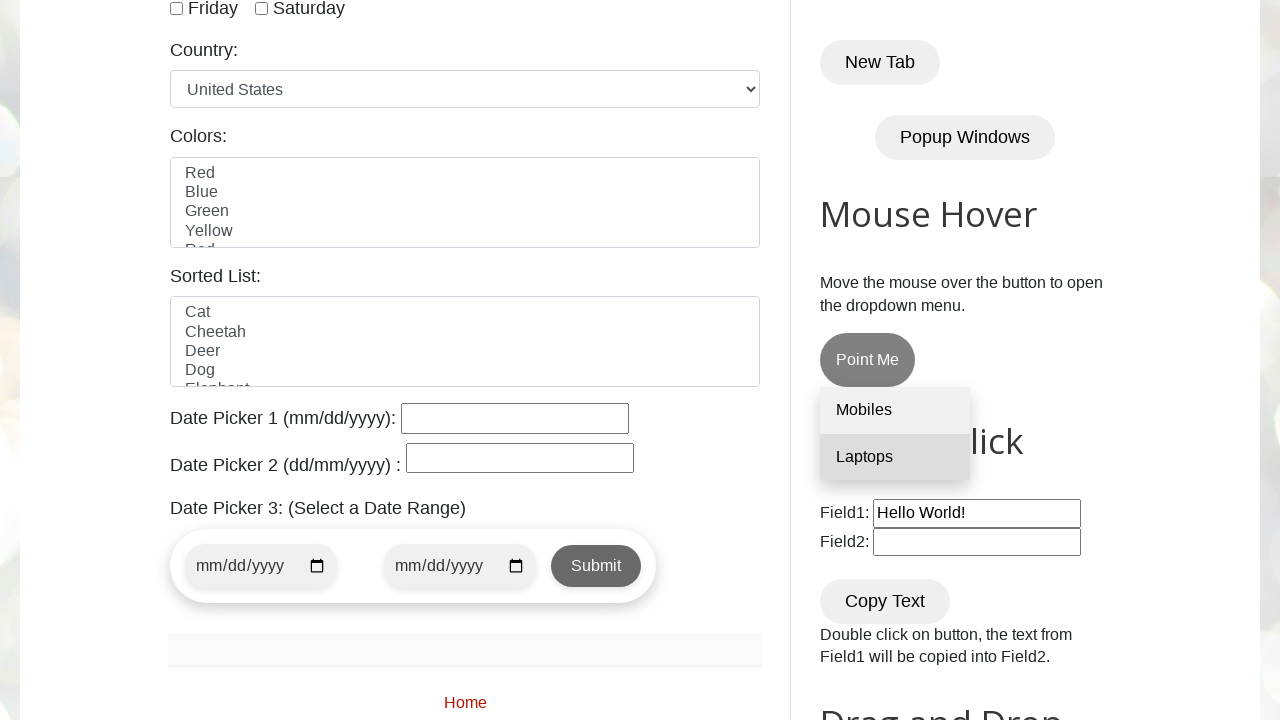

Clicked the laptops menu item at (895, 457) on div.dropdown-content a:nth-child(2)
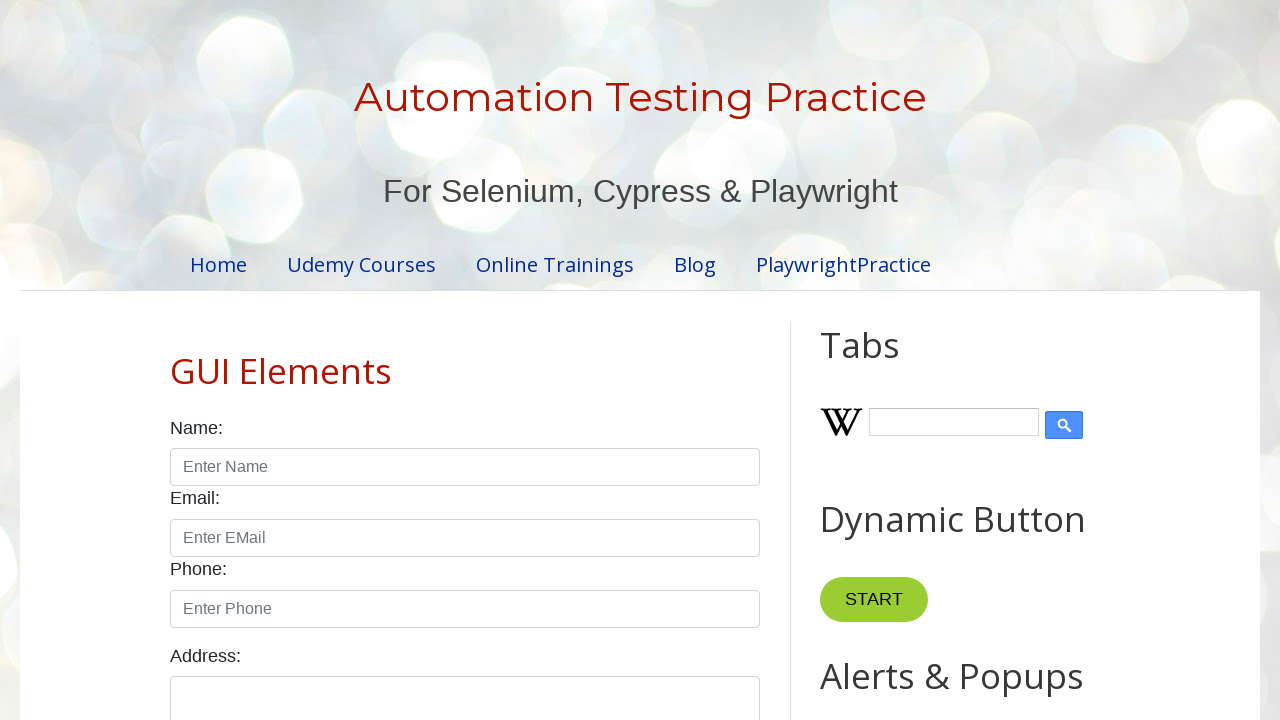

Hovered over the GUI text element at (281, 371) on #Blog1 h3 a
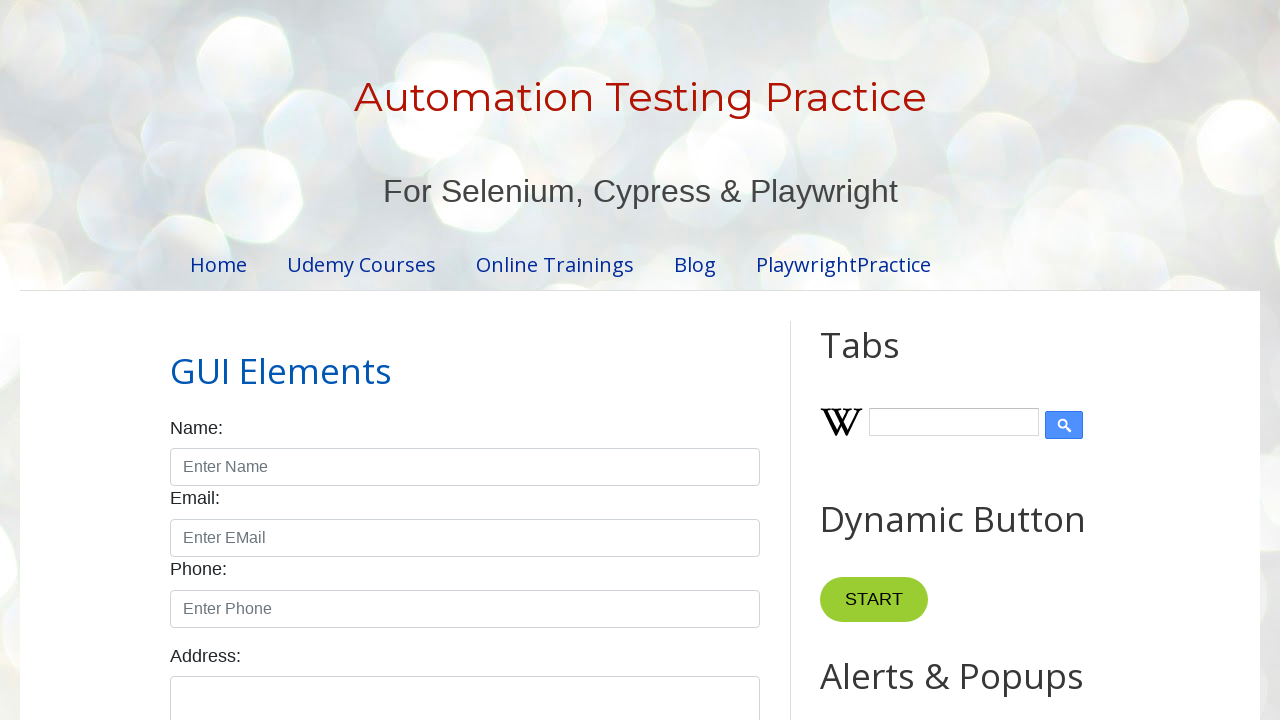

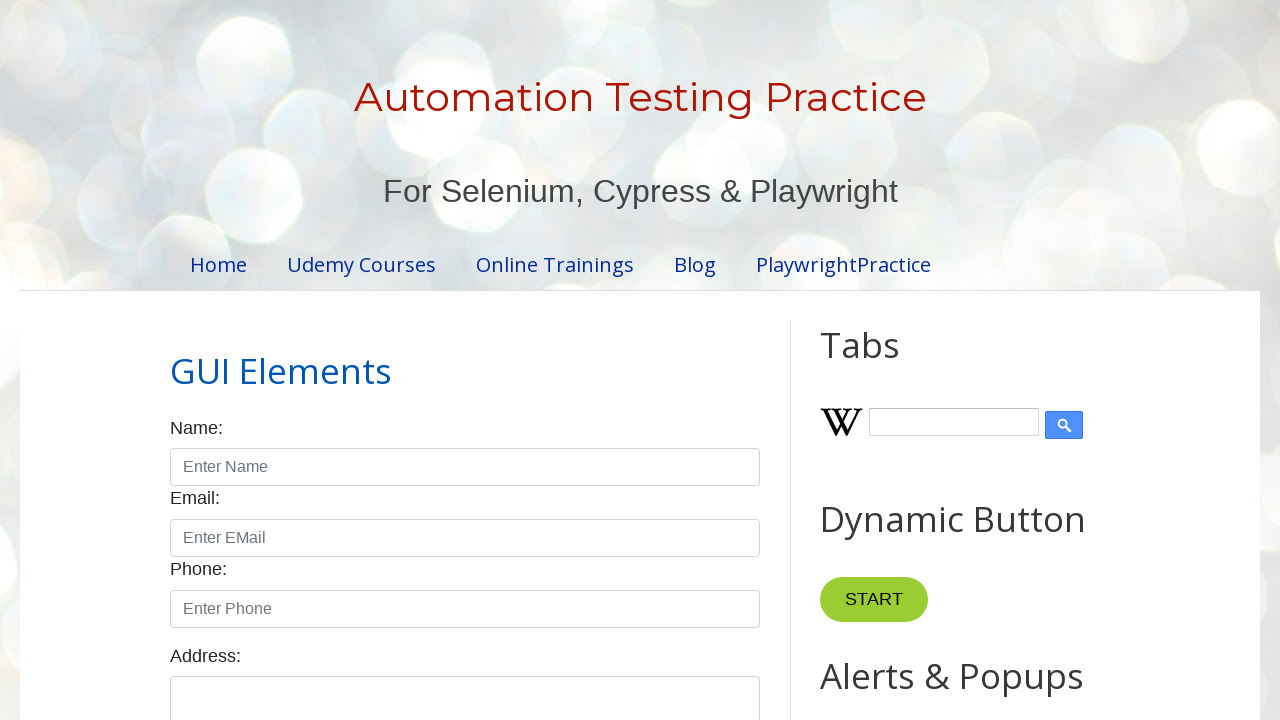